Tests that the browser back button works correctly with filter navigation

Starting URL: https://demo.playwright.dev/todomvc

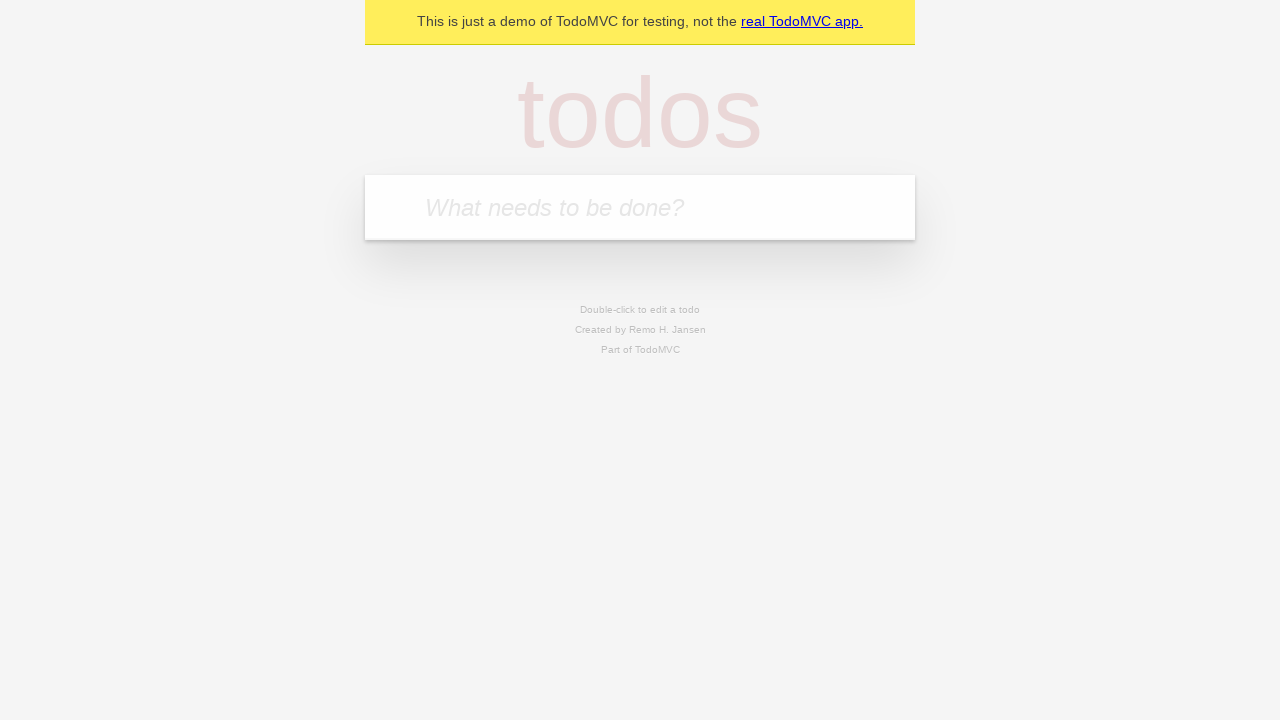

Filled todo input with 'buy some cheese' on internal:attr=[placeholder="What needs to be done?"i]
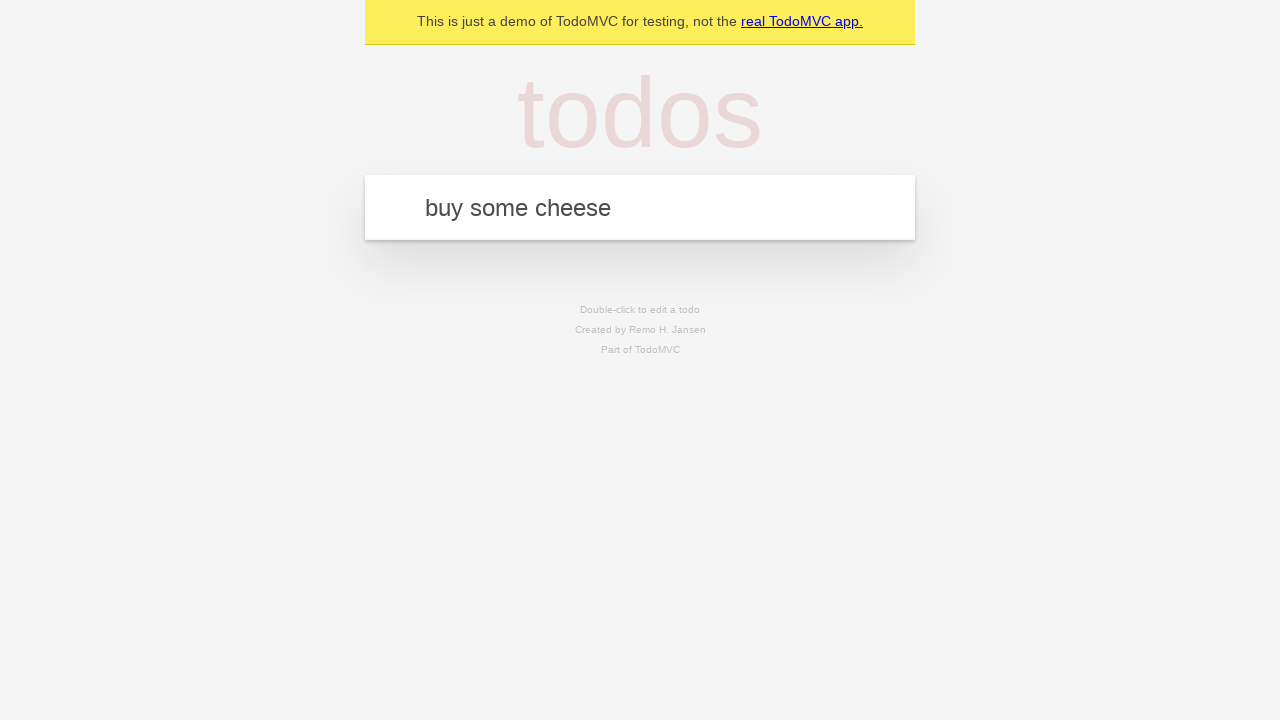

Pressed Enter to create todo 'buy some cheese' on internal:attr=[placeholder="What needs to be done?"i]
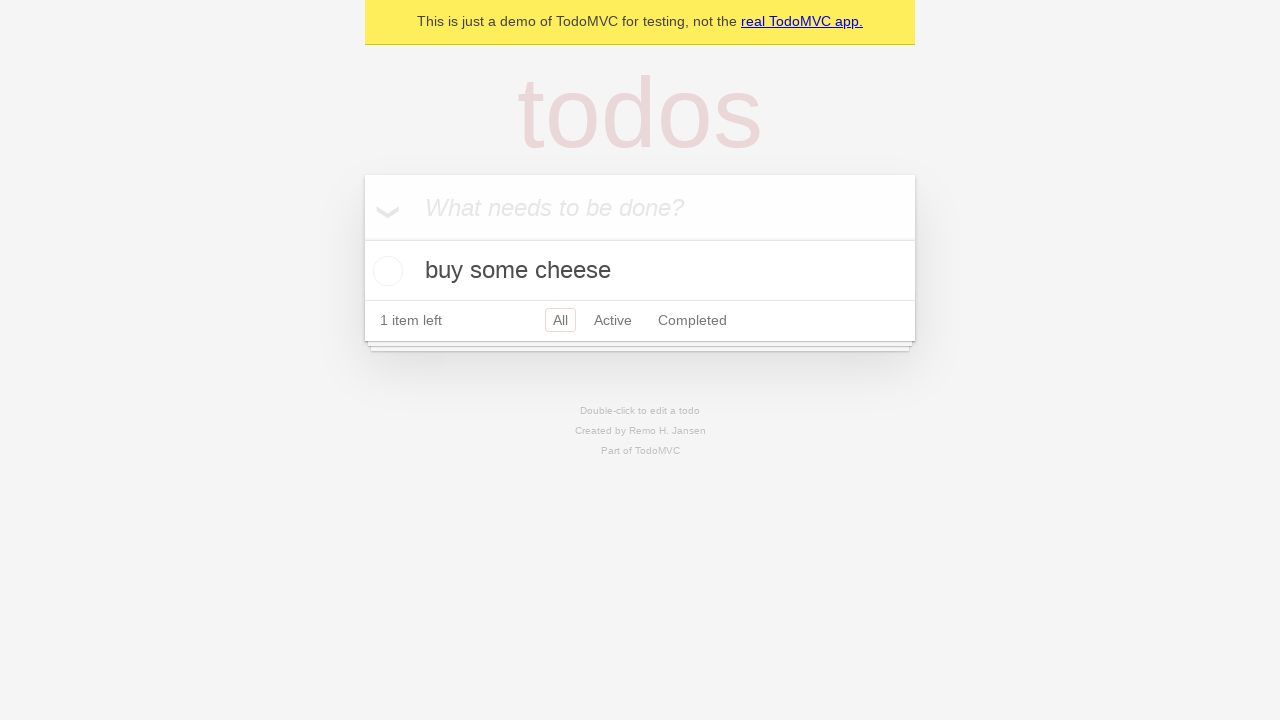

Filled todo input with 'feed the cat' on internal:attr=[placeholder="What needs to be done?"i]
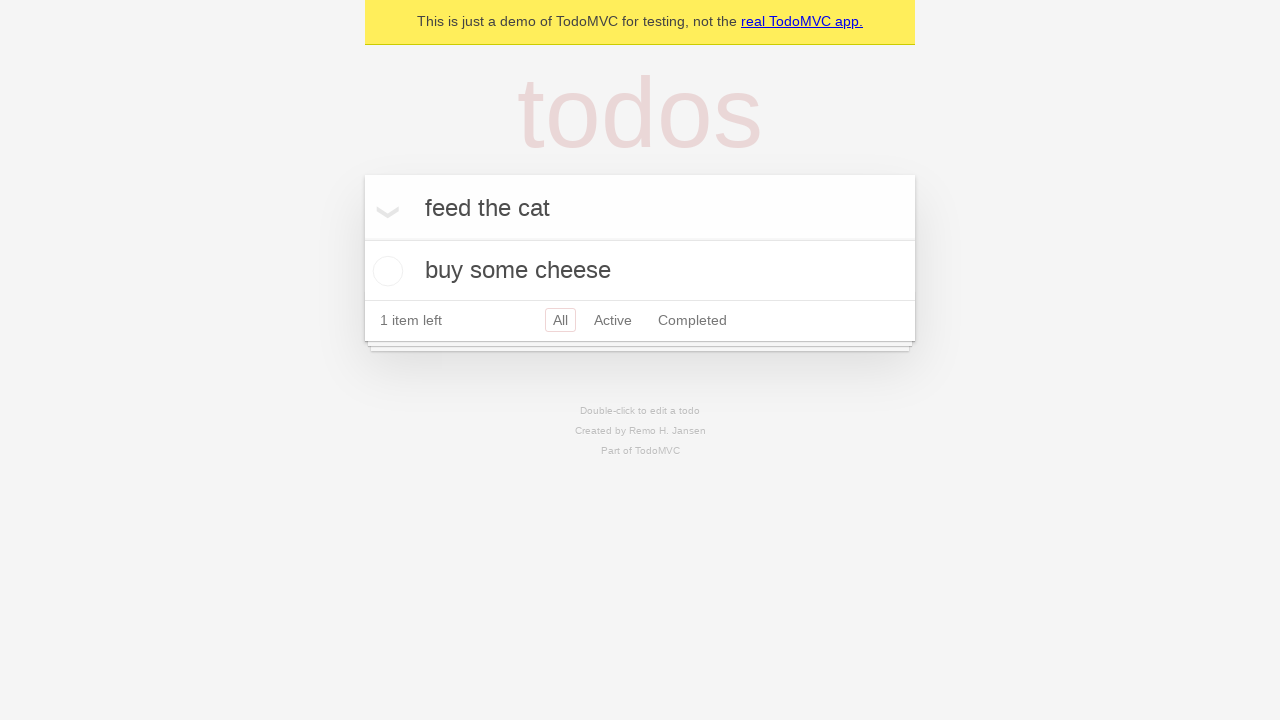

Pressed Enter to create todo 'feed the cat' on internal:attr=[placeholder="What needs to be done?"i]
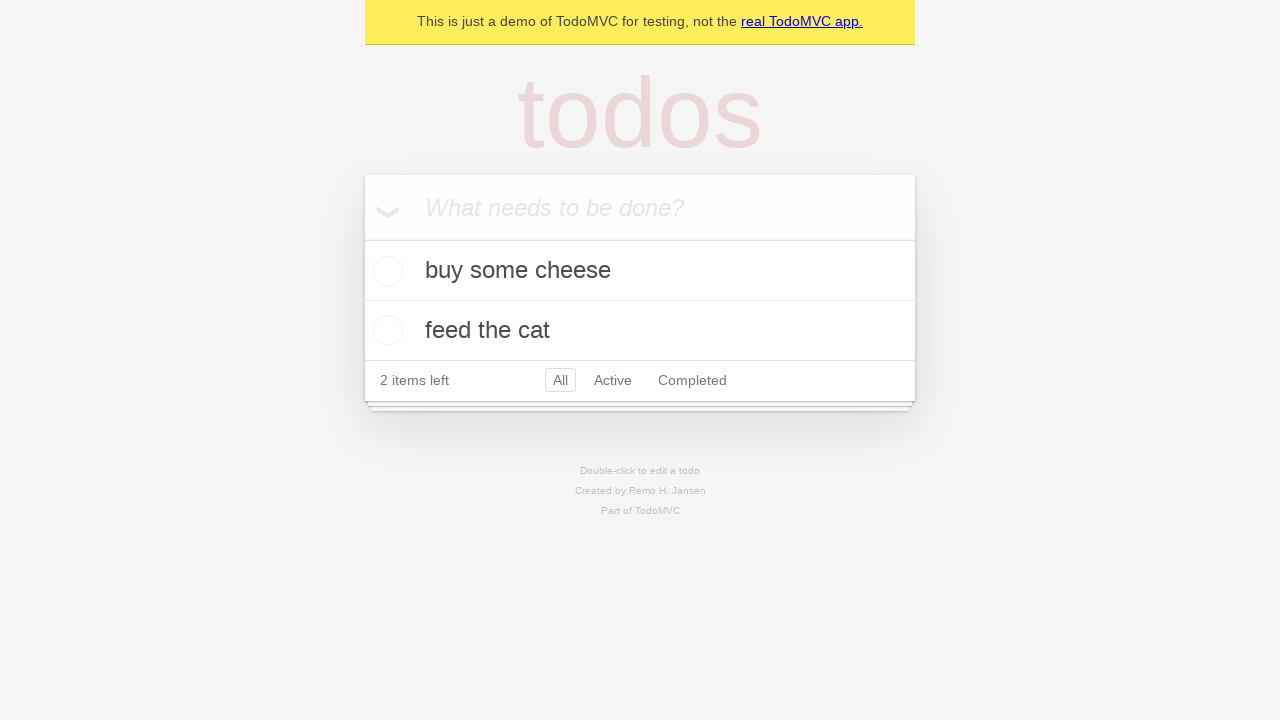

Filled todo input with 'book a doctors appointment' on internal:attr=[placeholder="What needs to be done?"i]
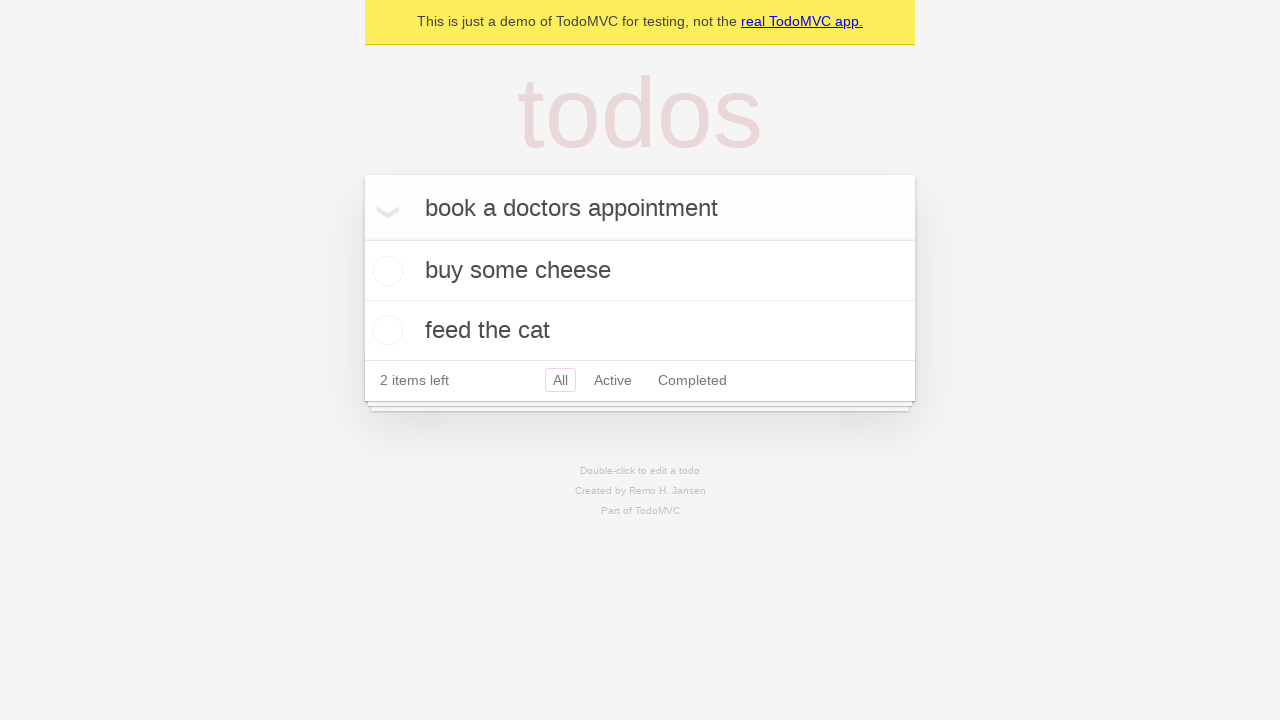

Pressed Enter to create todo 'book a doctors appointment' on internal:attr=[placeholder="What needs to be done?"i]
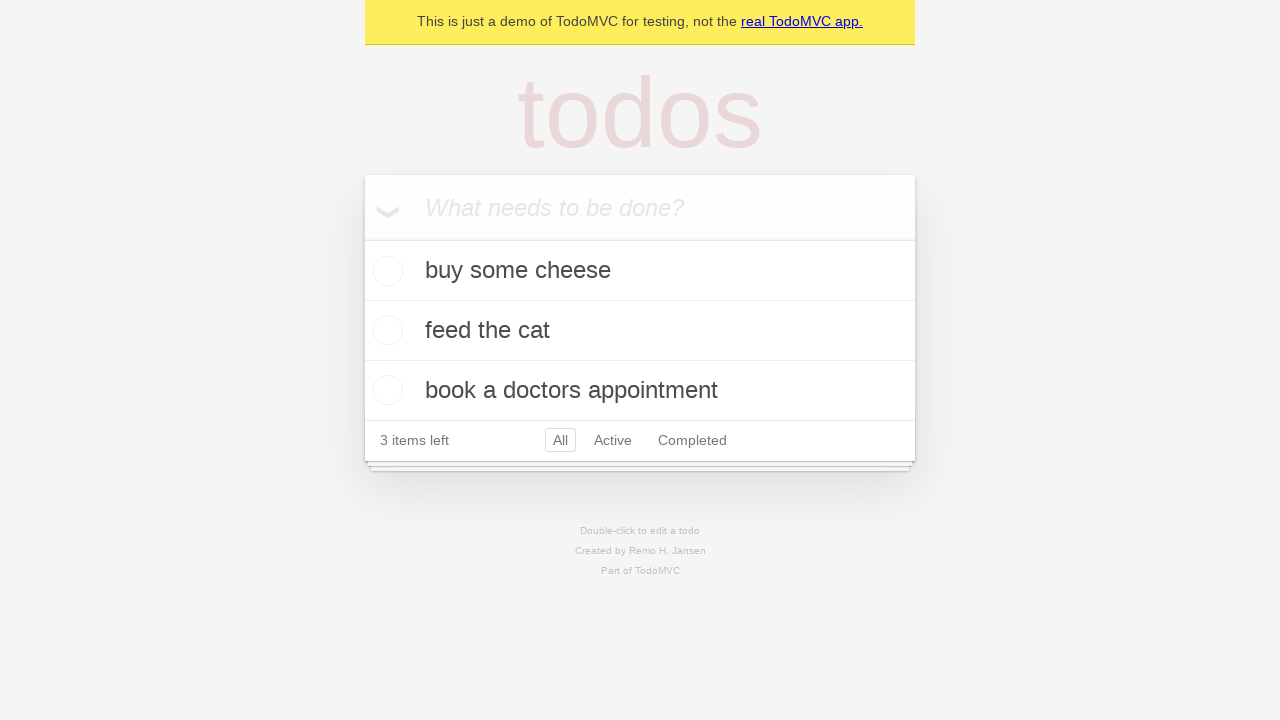

Checked the second todo item at (385, 330) on internal:testid=[data-testid="todo-item"s] >> nth=1 >> internal:role=checkbox
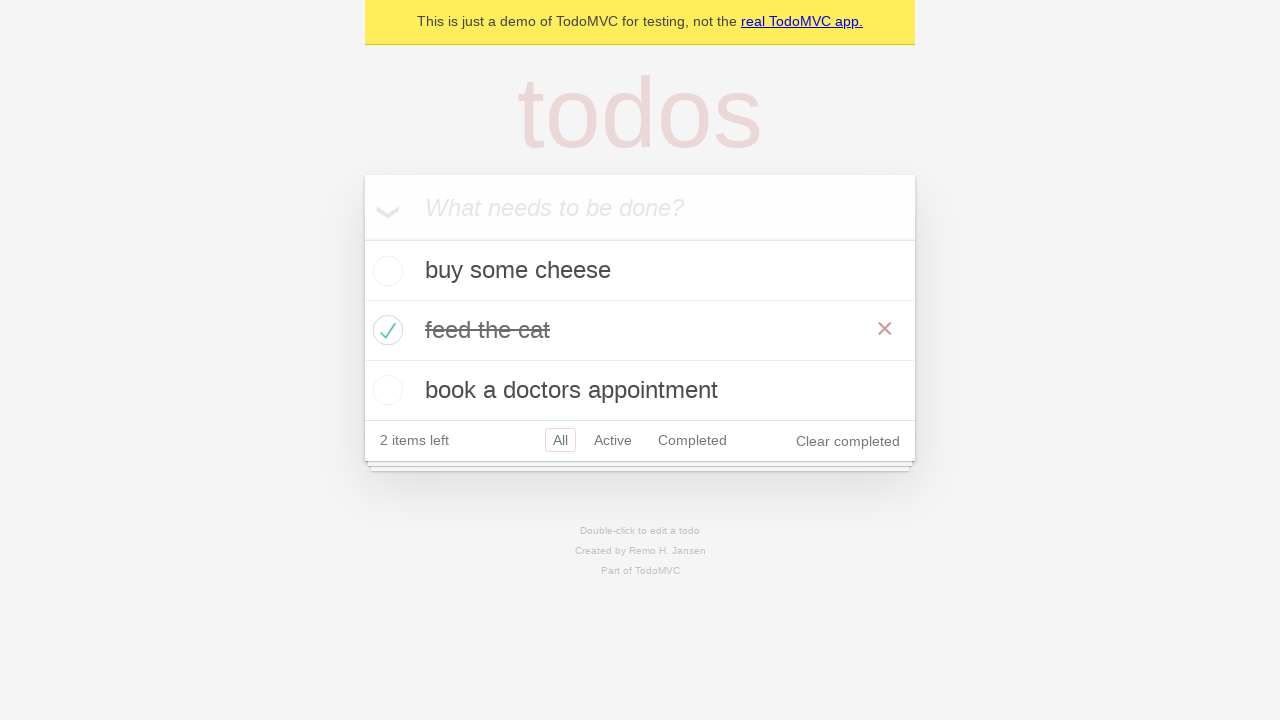

Clicked 'All' filter link at (560, 440) on internal:role=link[name="All"i]
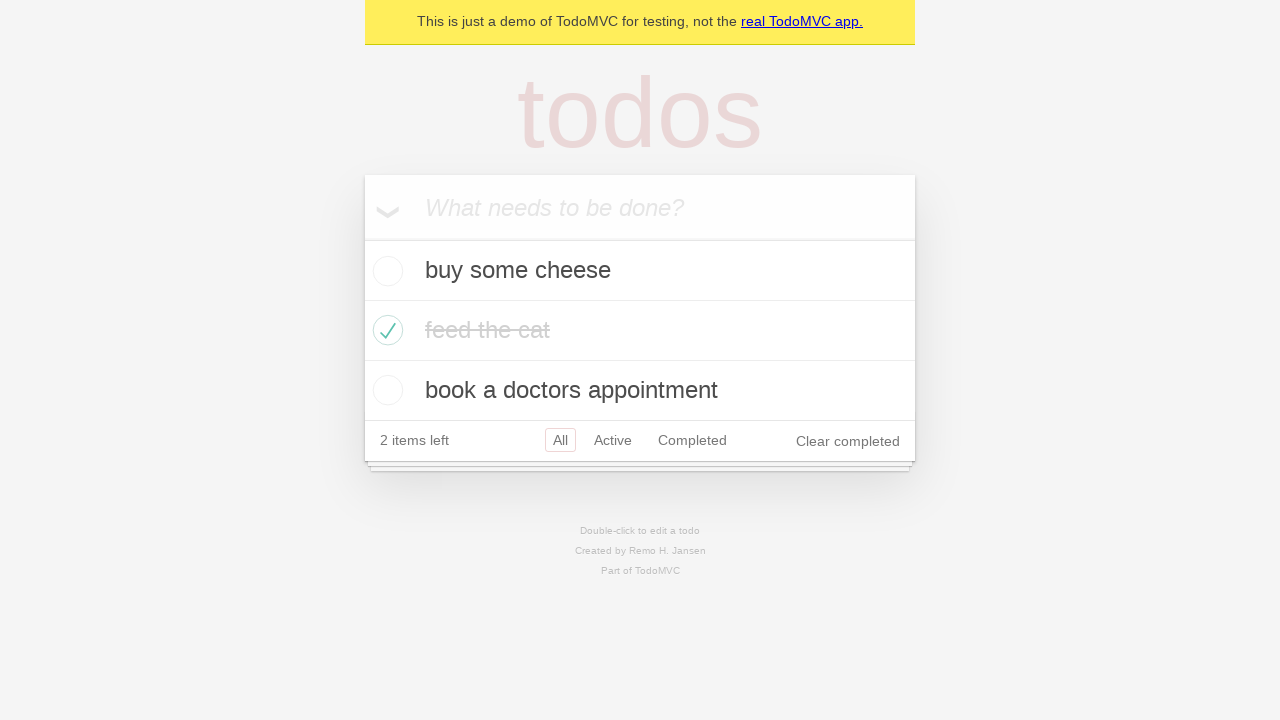

Clicked 'Active' filter link at (613, 440) on internal:role=link[name="Active"i]
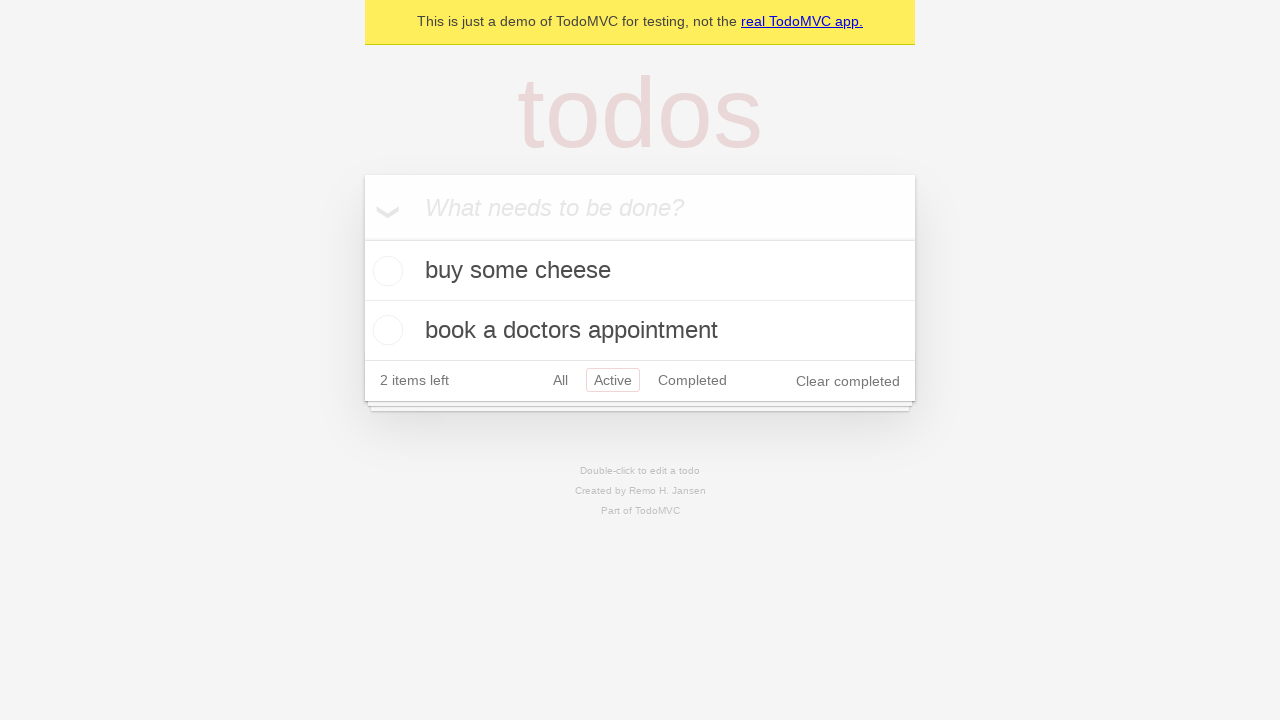

Clicked 'Completed' filter link at (692, 380) on internal:role=link[name="Completed"i]
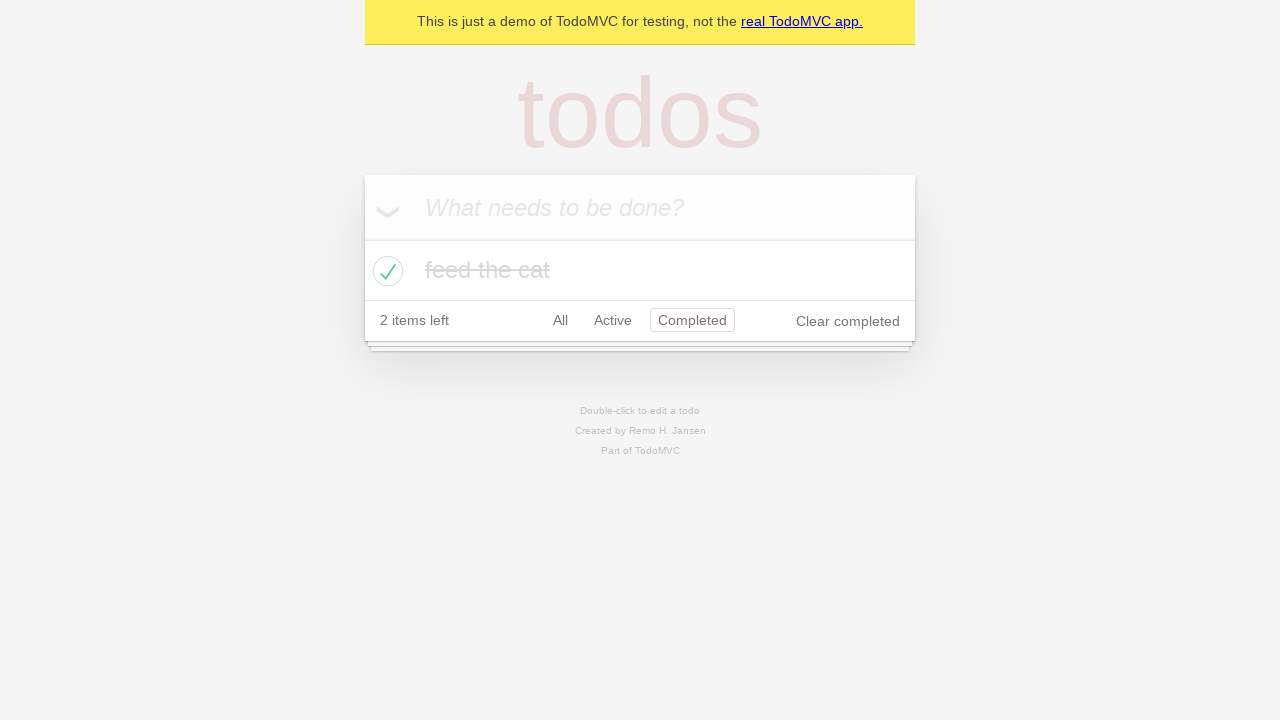

Navigated back from 'Completed' filter
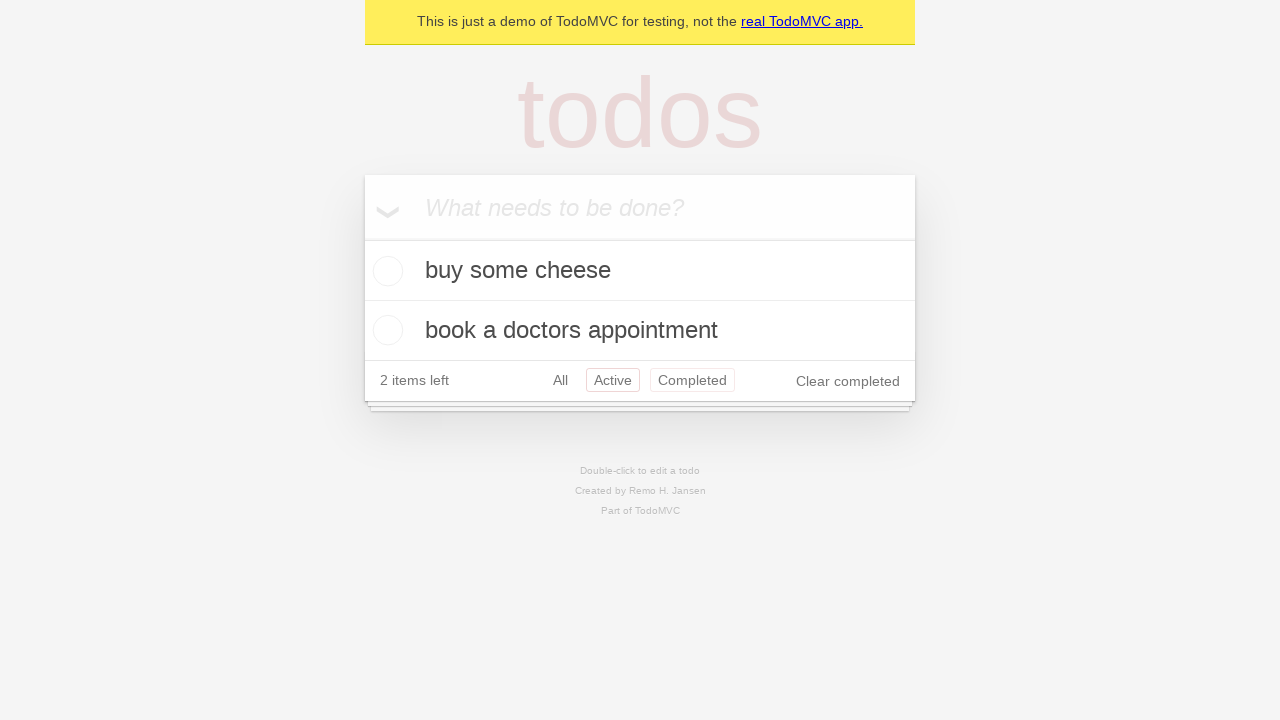

Navigated back again to 'Active' filter
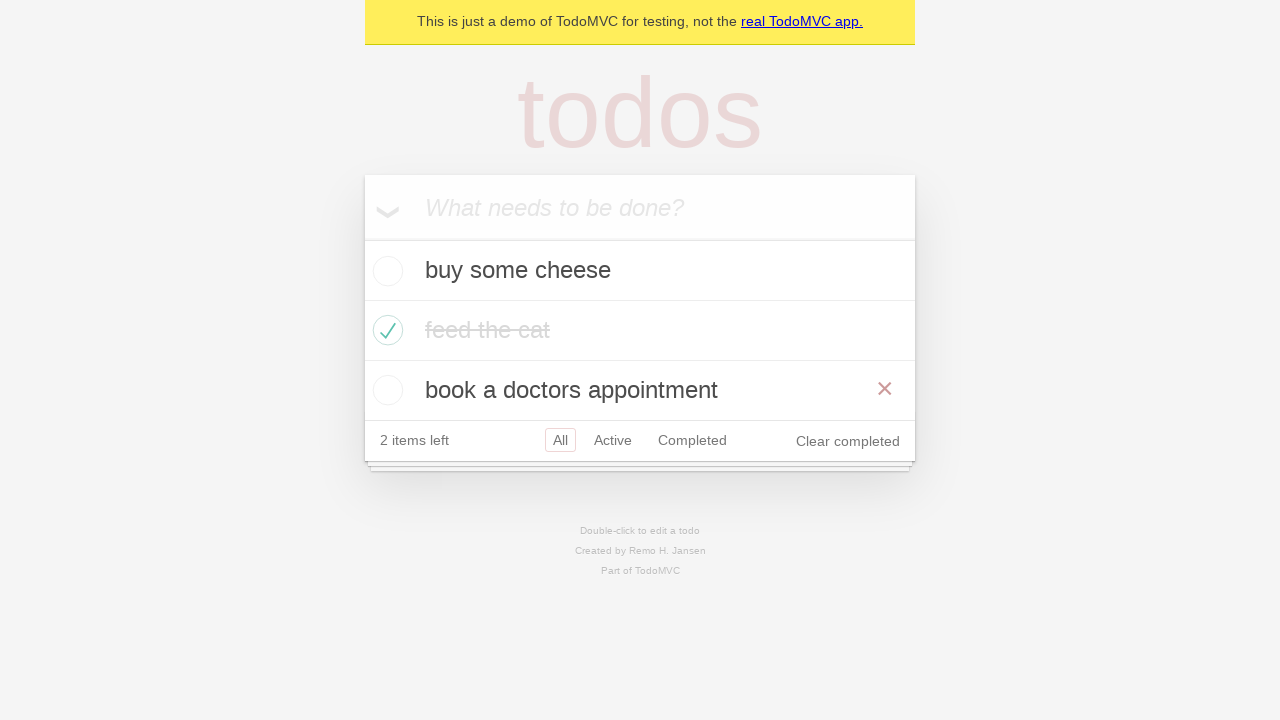

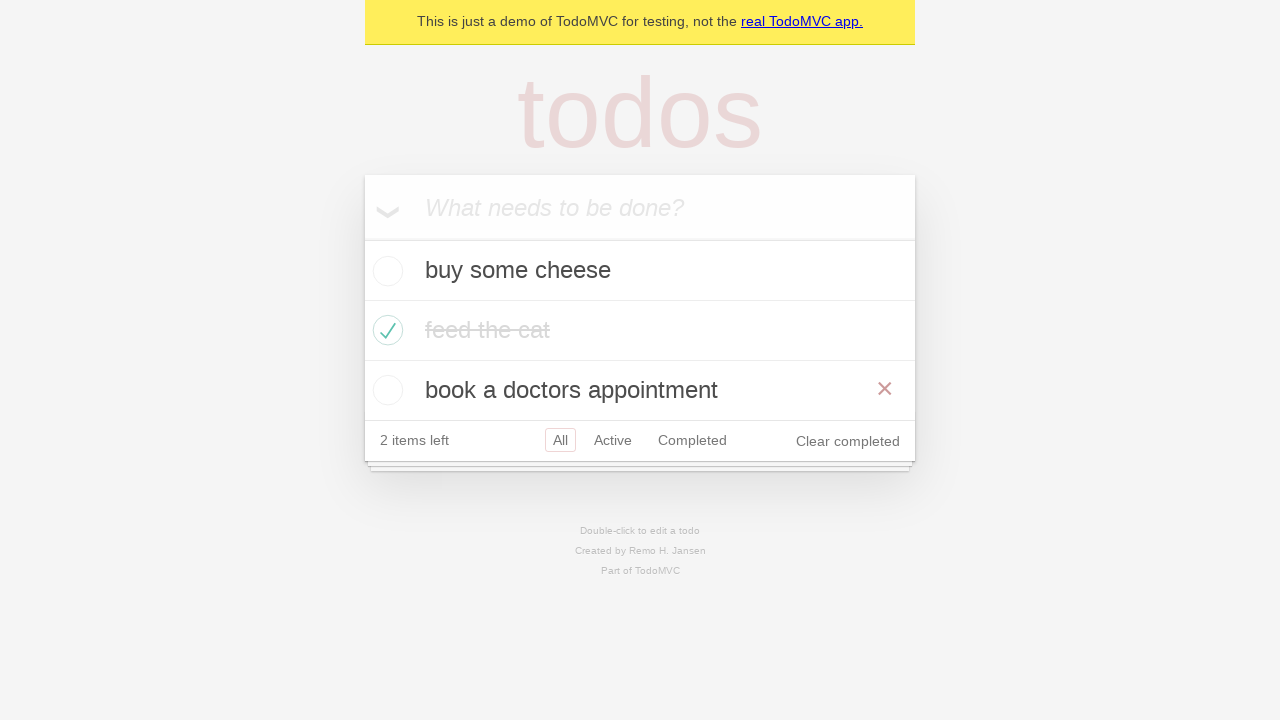